Tests that new todo items are appended to the bottom of the list and counter updates correctly

Starting URL: https://demo.playwright.dev/todomvc

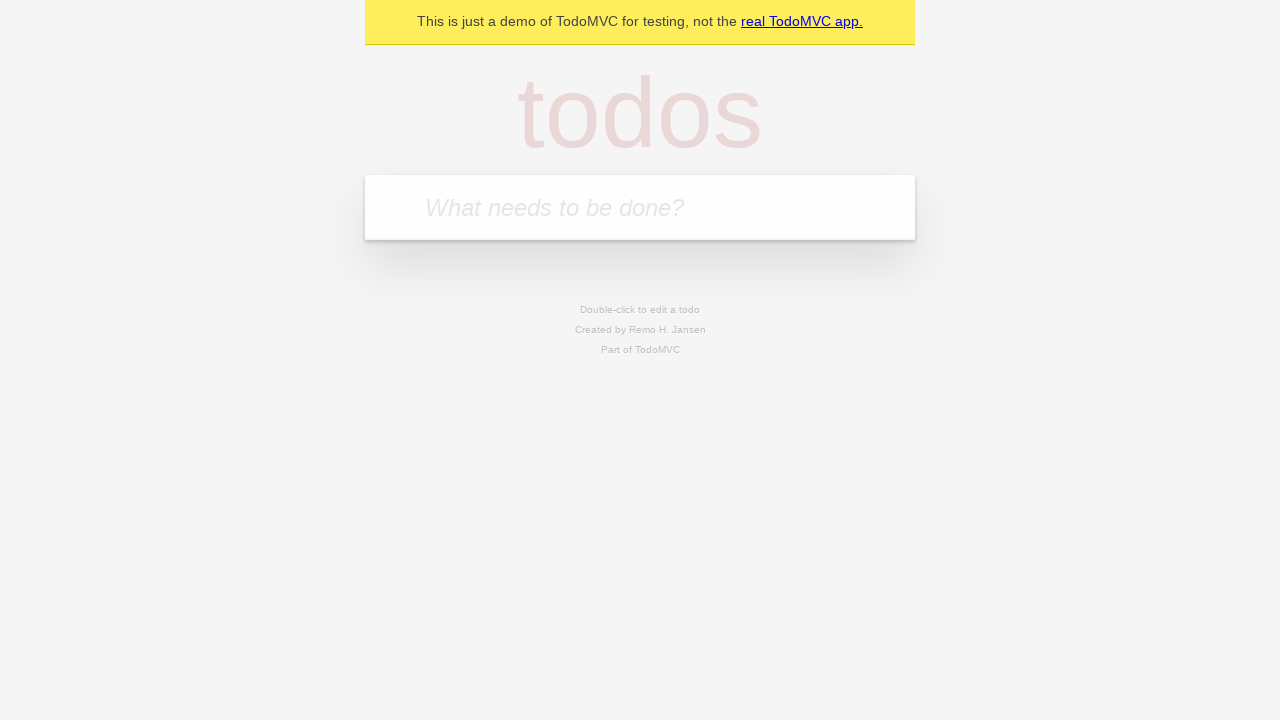

Navigated to TodoMVC demo page
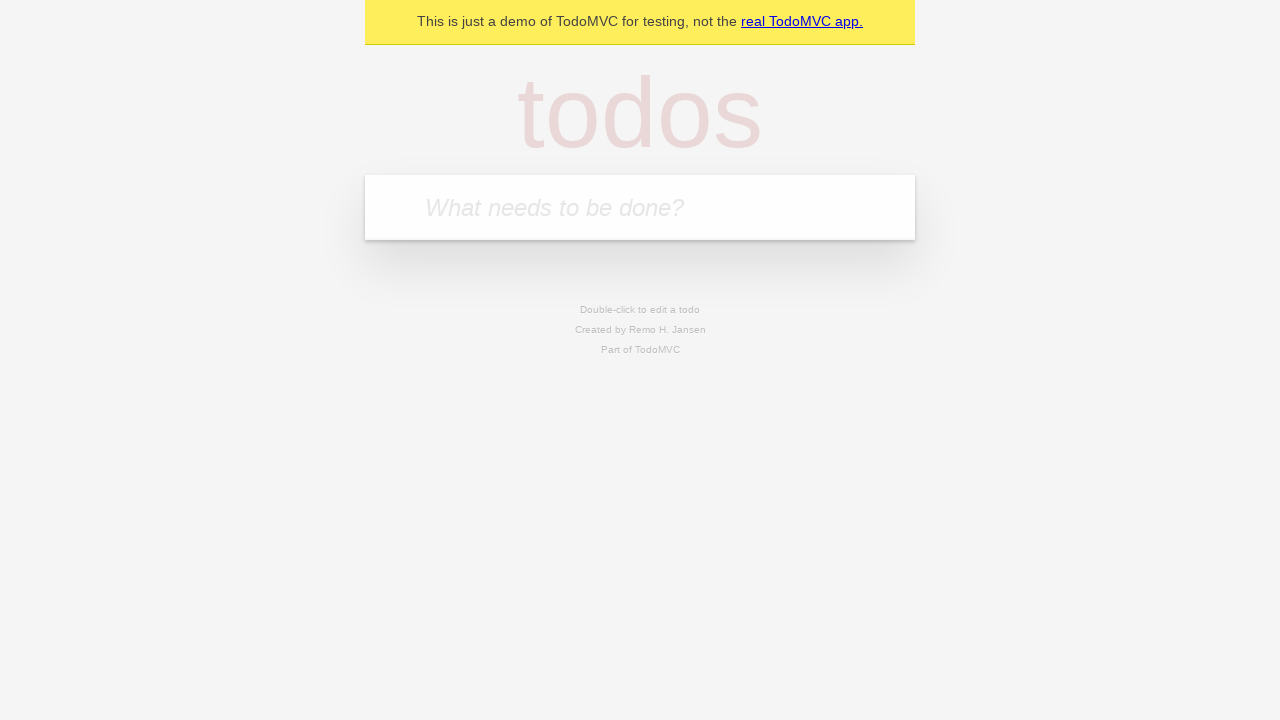

Located the new todo input field
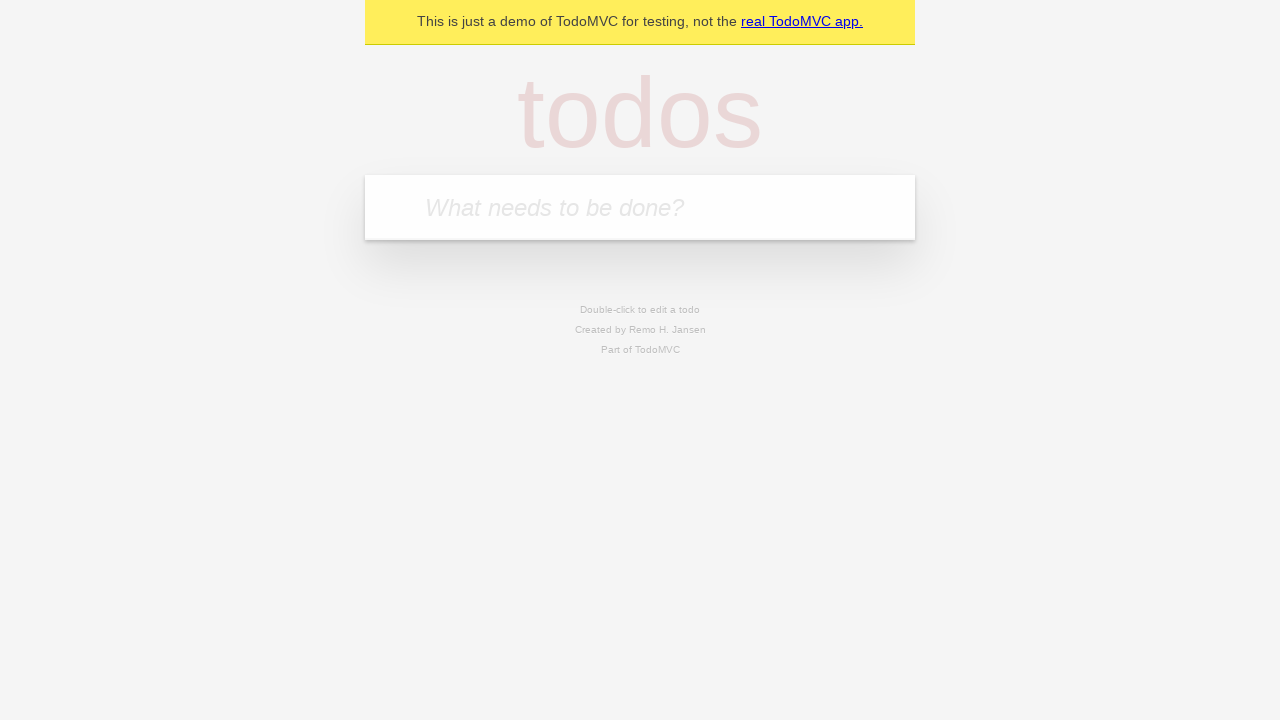

Filled new todo input with 'buy some cheese' on internal:attr=[placeholder="What needs to be done?"i]
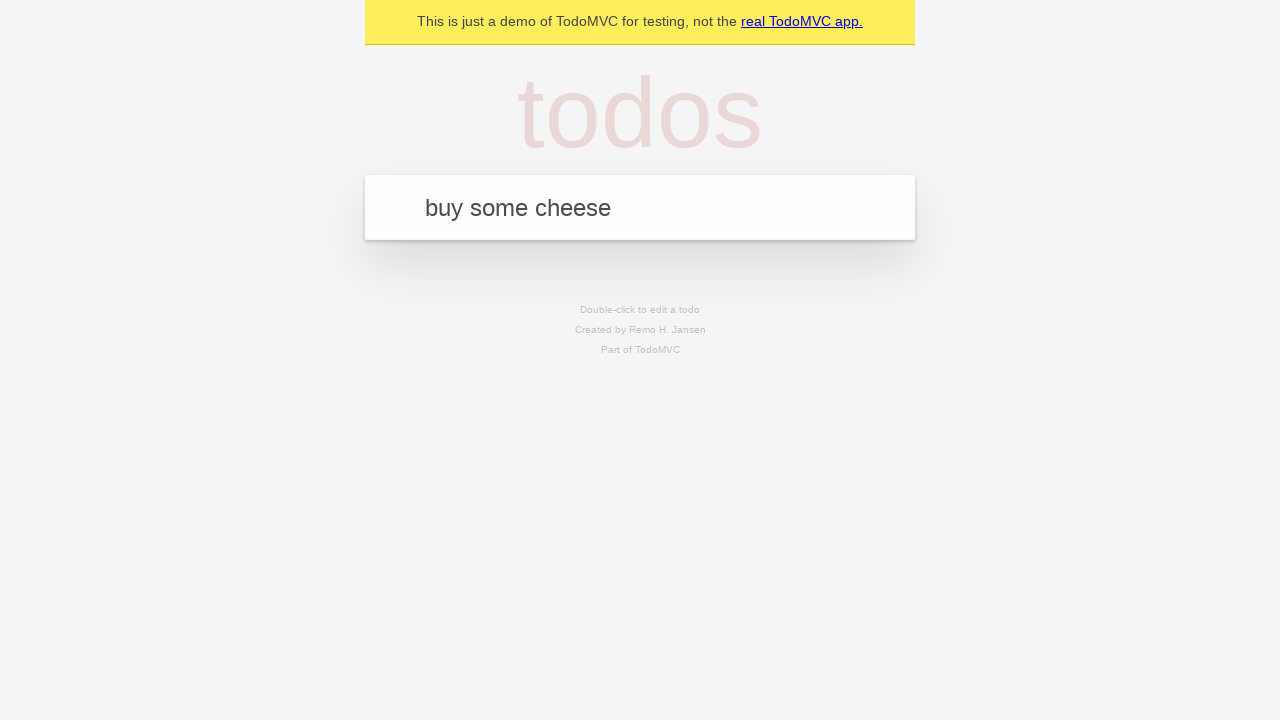

Pressed Enter to add todo item 'buy some cheese' on internal:attr=[placeholder="What needs to be done?"i]
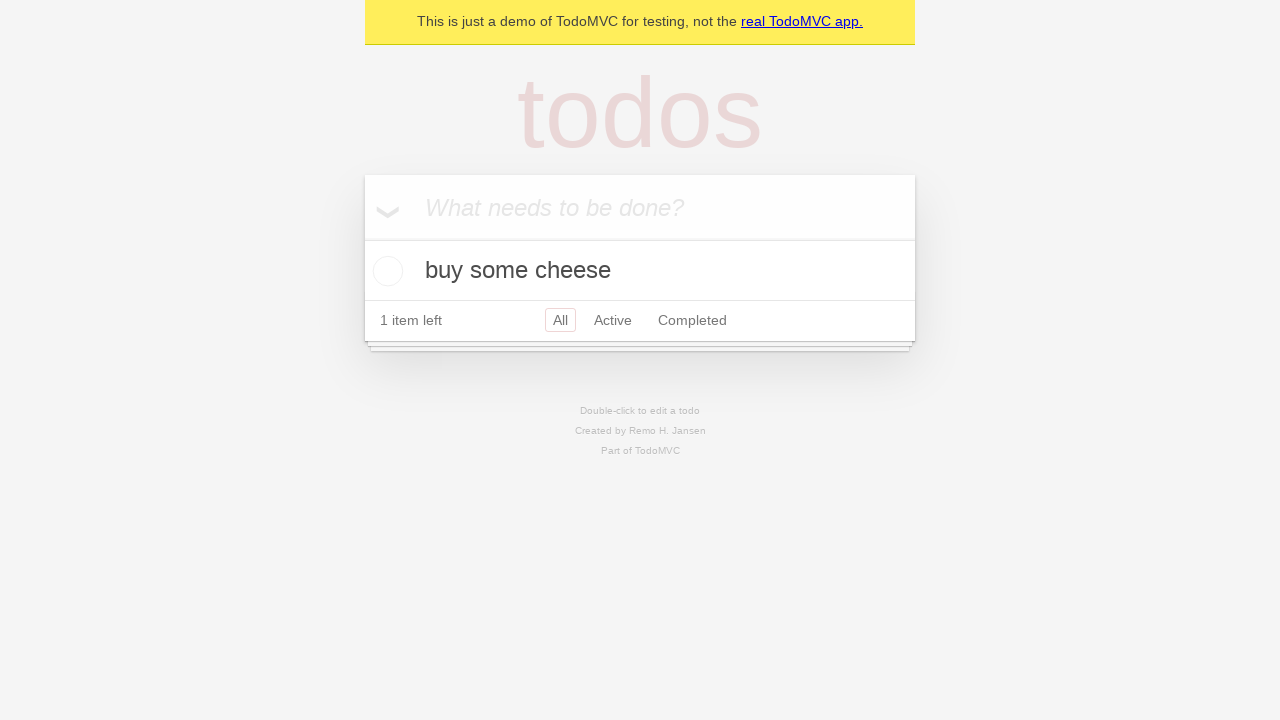

Filled new todo input with 'feed the cat' on internal:attr=[placeholder="What needs to be done?"i]
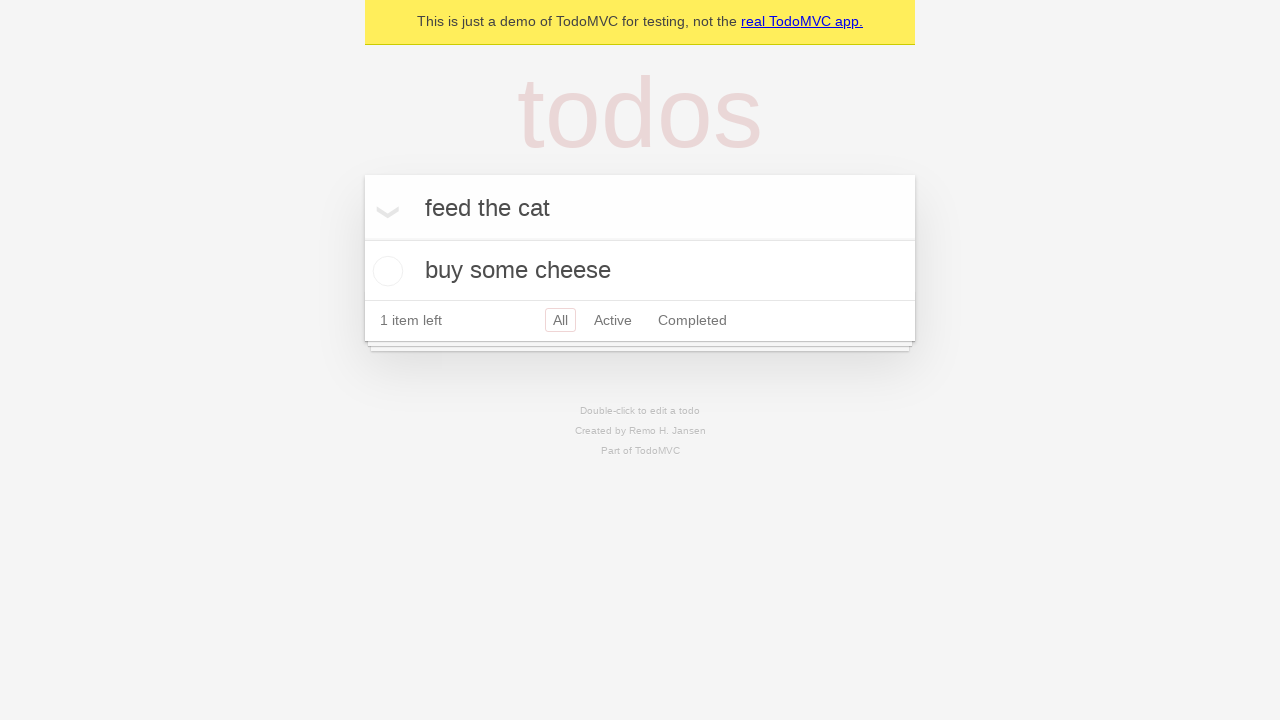

Pressed Enter to add todo item 'feed the cat' on internal:attr=[placeholder="What needs to be done?"i]
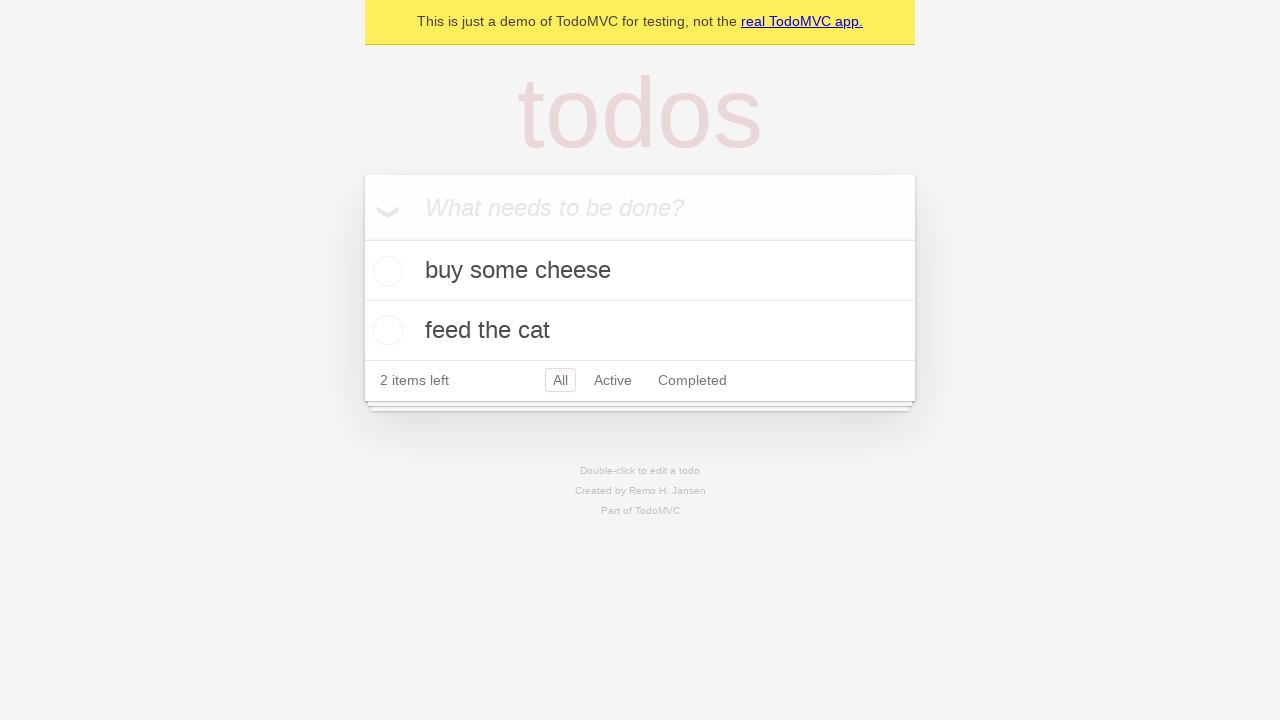

Filled new todo input with 'book a doctors appointment' on internal:attr=[placeholder="What needs to be done?"i]
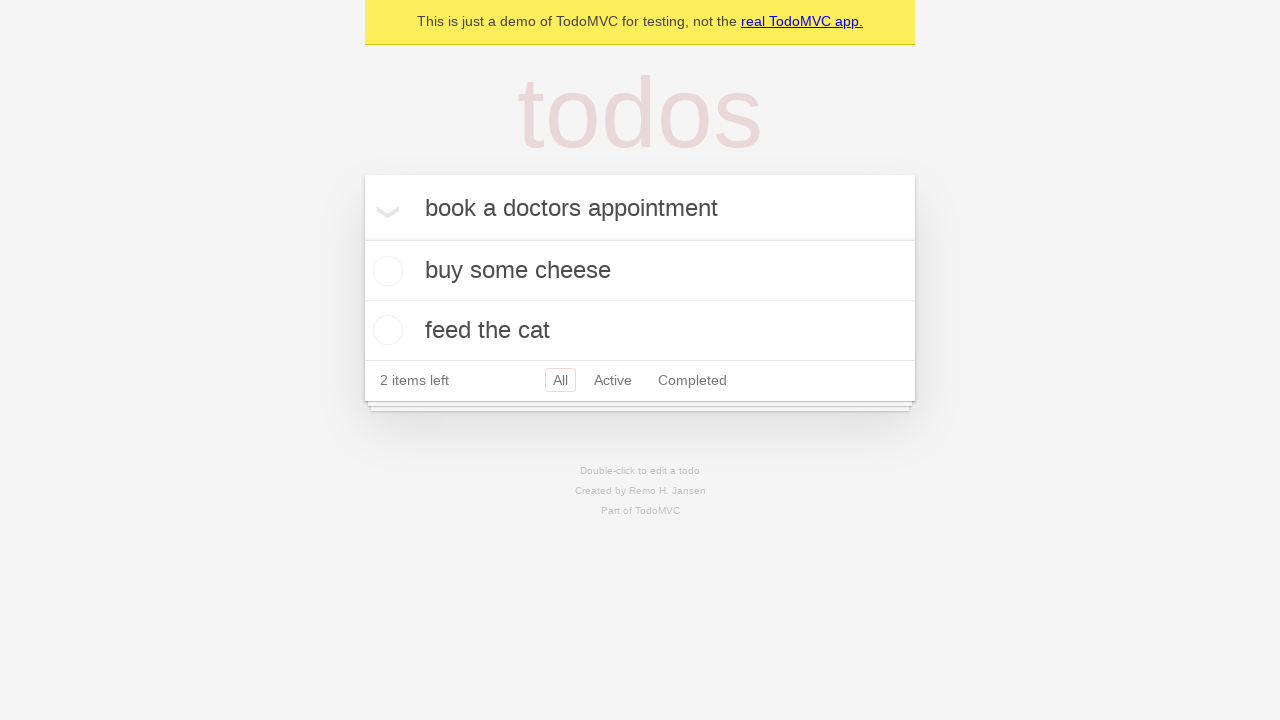

Pressed Enter to add todo item 'book a doctors appointment' on internal:attr=[placeholder="What needs to be done?"i]
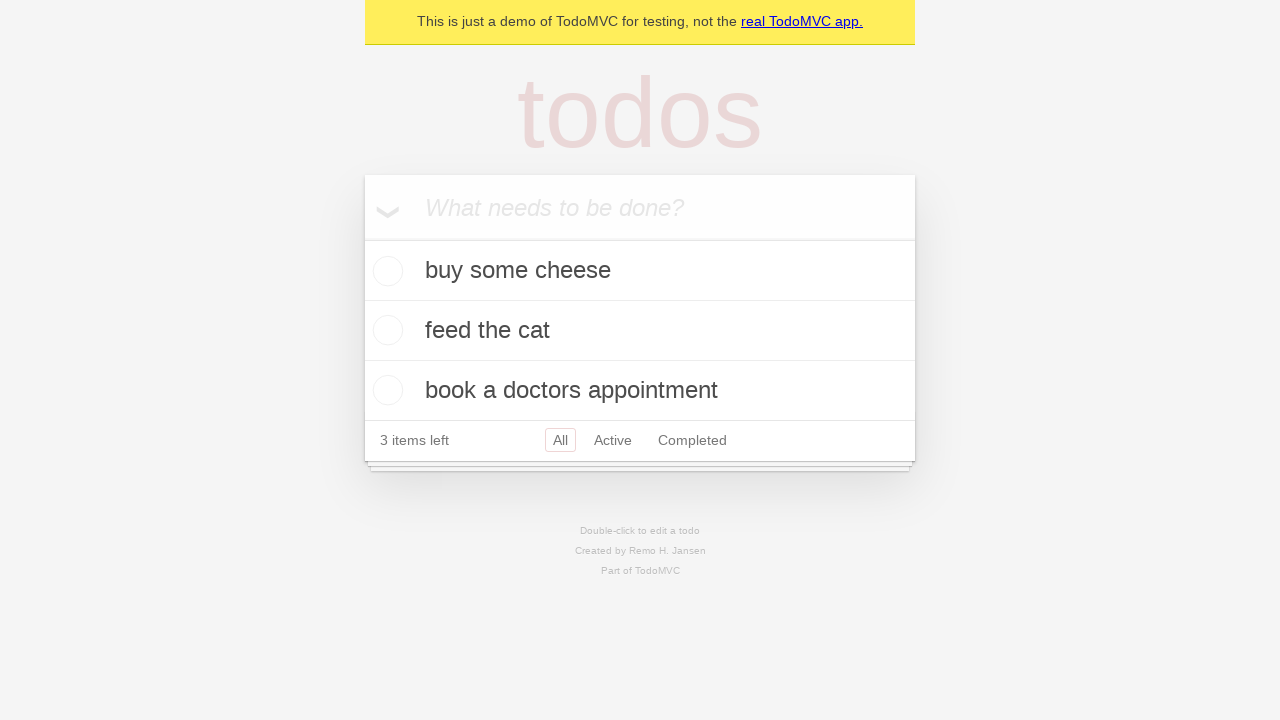

Todo counter element is visible
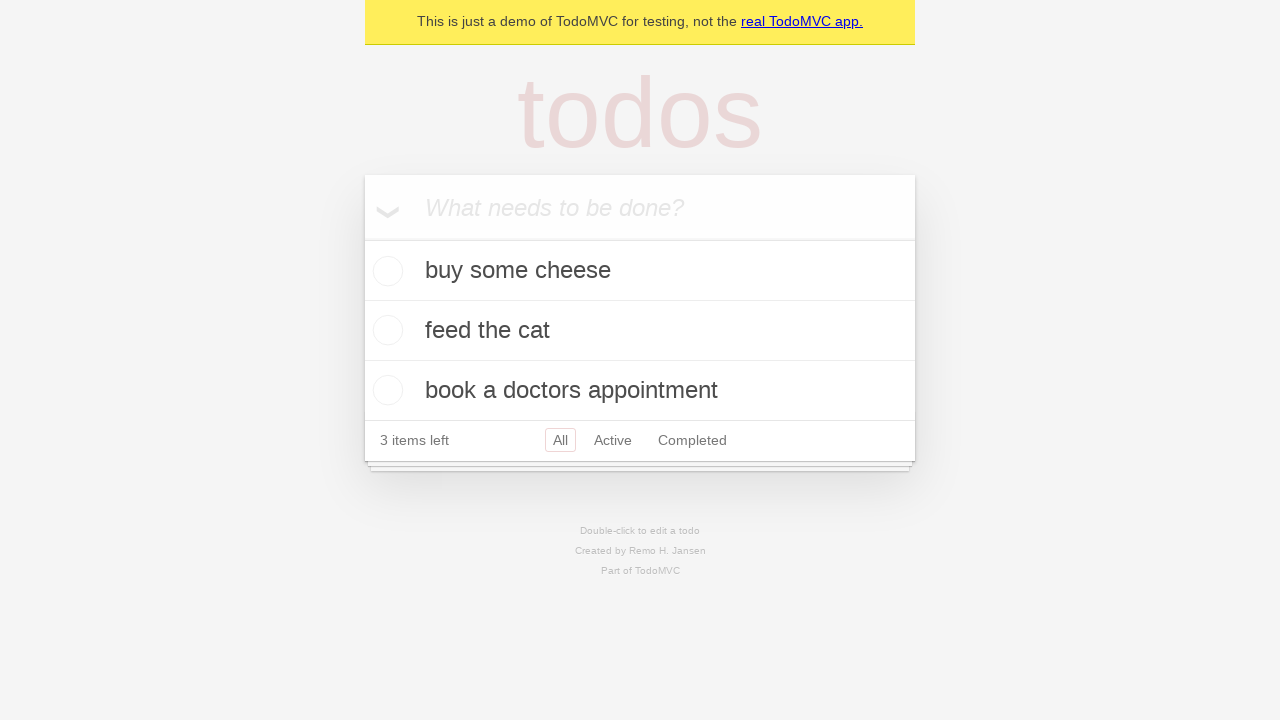

All 3 todo items have been added to the list
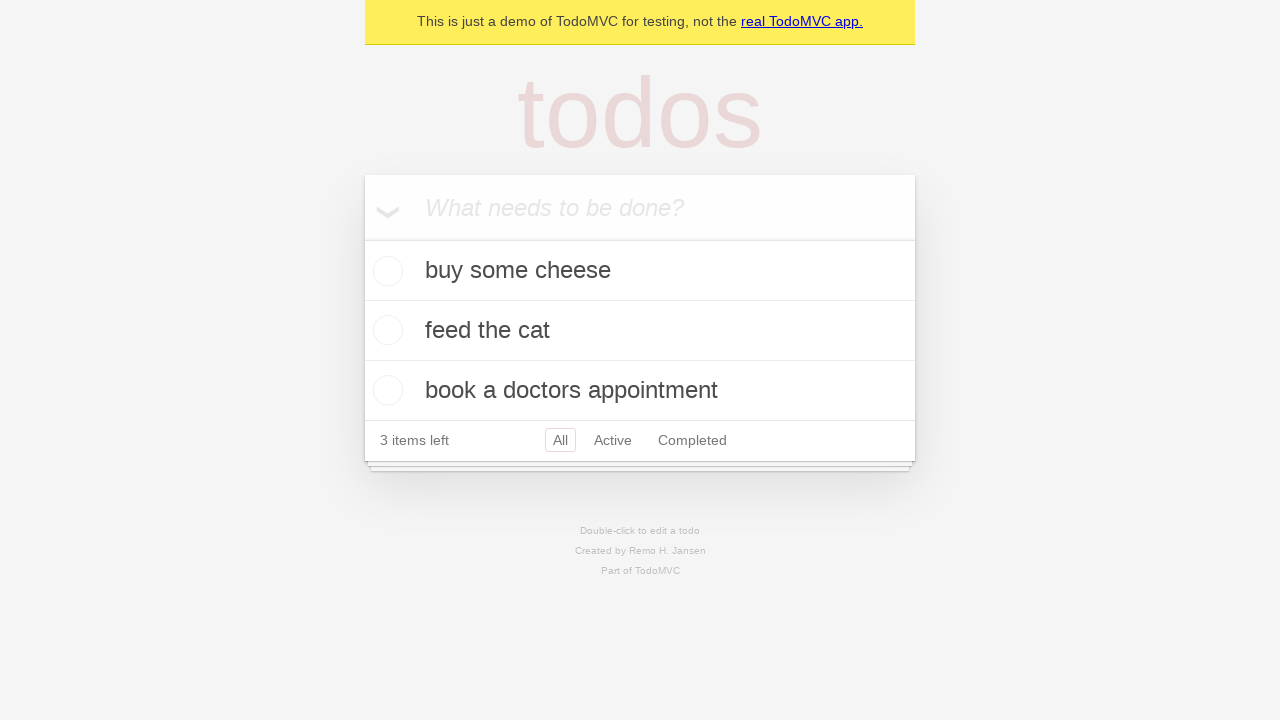

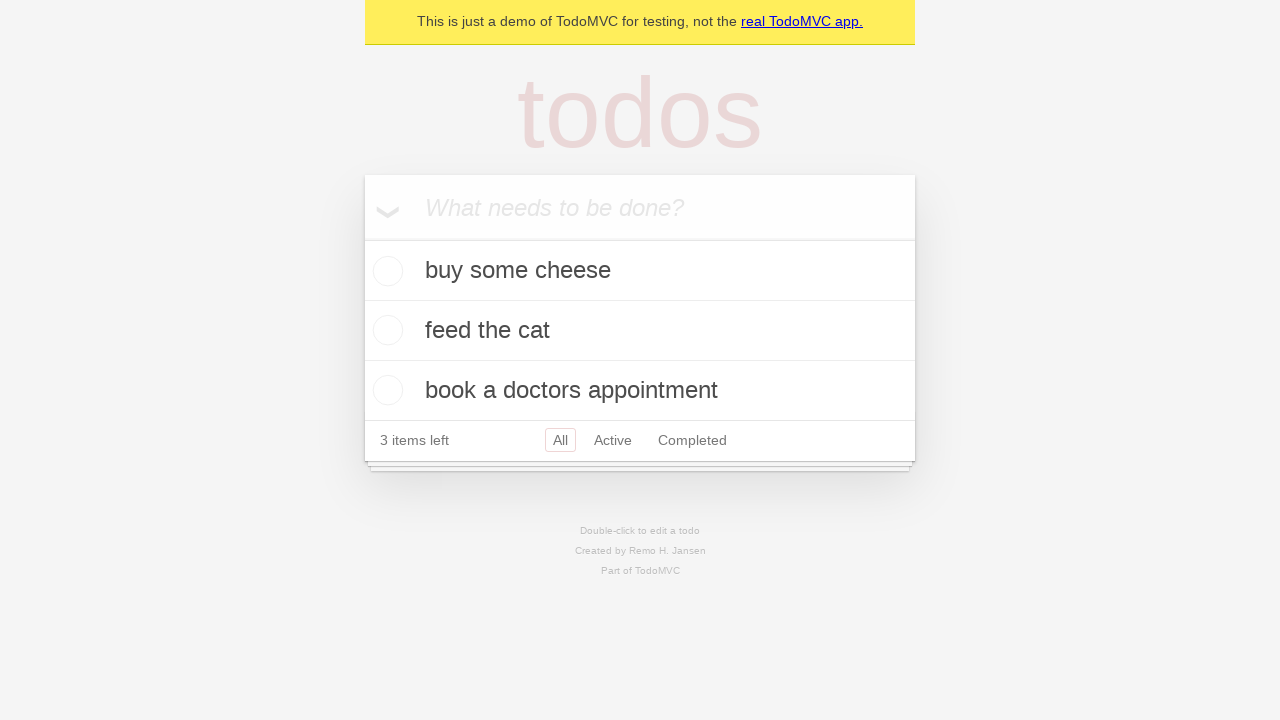